Tests that edits are saved when the input loses focus (blur event)

Starting URL: https://demo.playwright.dev/todomvc

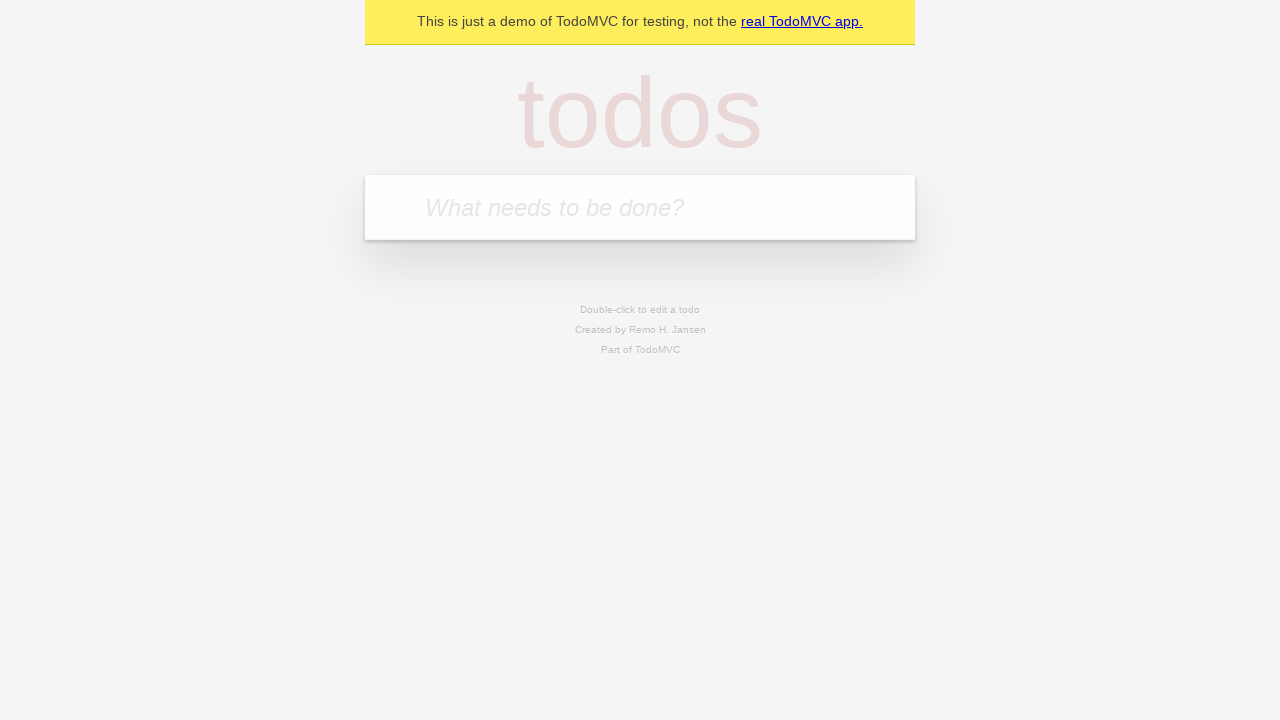

Filled new todo input with 'buy some cheese' on internal:attr=[placeholder="What needs to be done?"i]
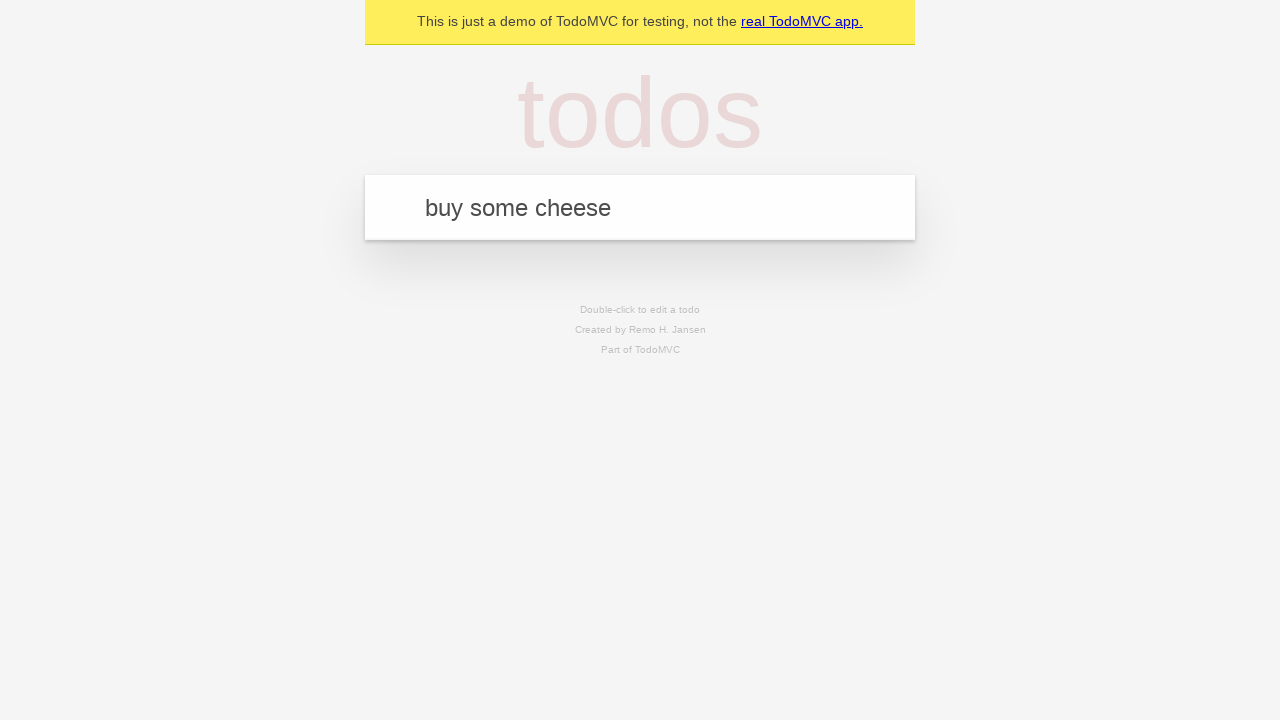

Pressed Enter to create todo 'buy some cheese' on internal:attr=[placeholder="What needs to be done?"i]
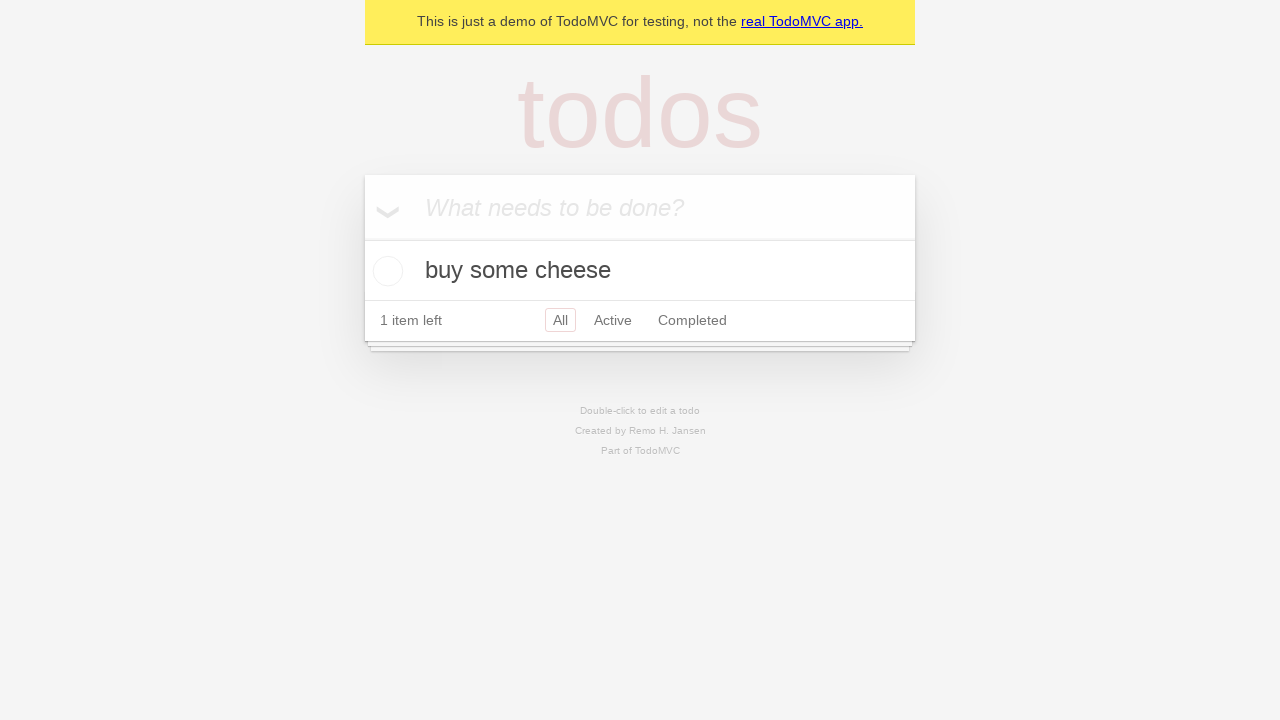

Filled new todo input with 'feed the cat' on internal:attr=[placeholder="What needs to be done?"i]
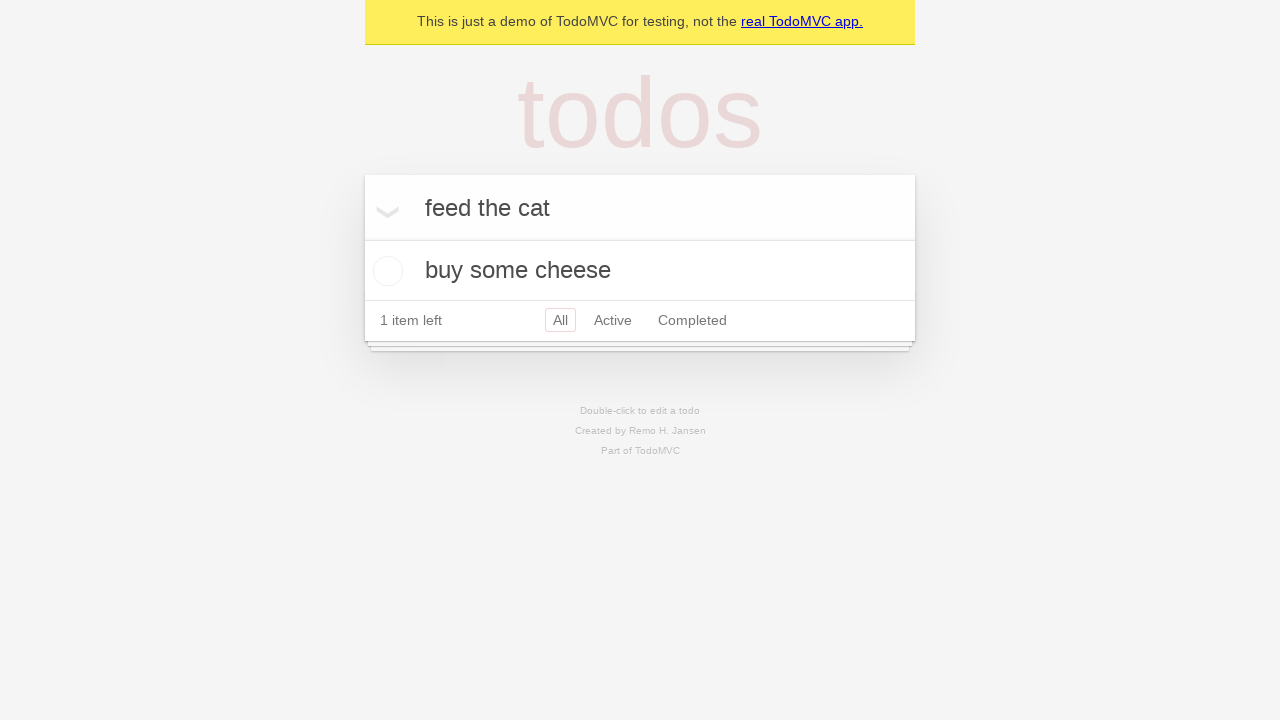

Pressed Enter to create todo 'feed the cat' on internal:attr=[placeholder="What needs to be done?"i]
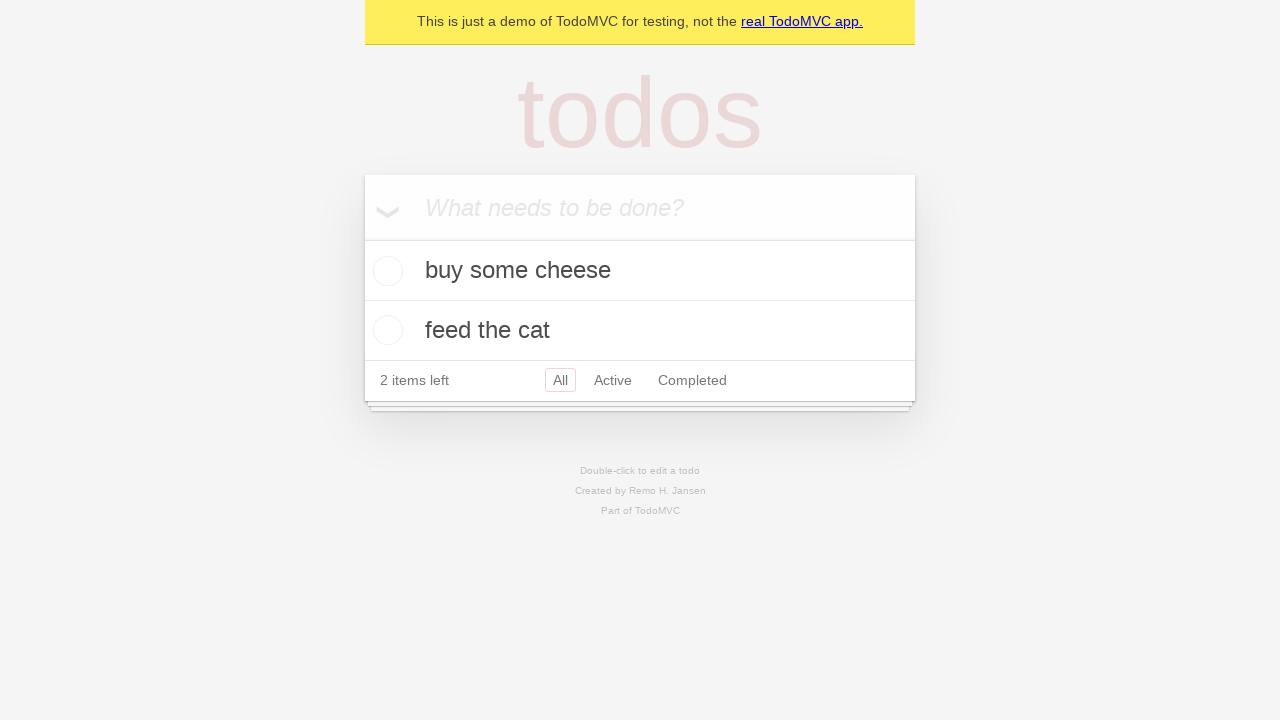

Filled new todo input with 'book a doctors appointment' on internal:attr=[placeholder="What needs to be done?"i]
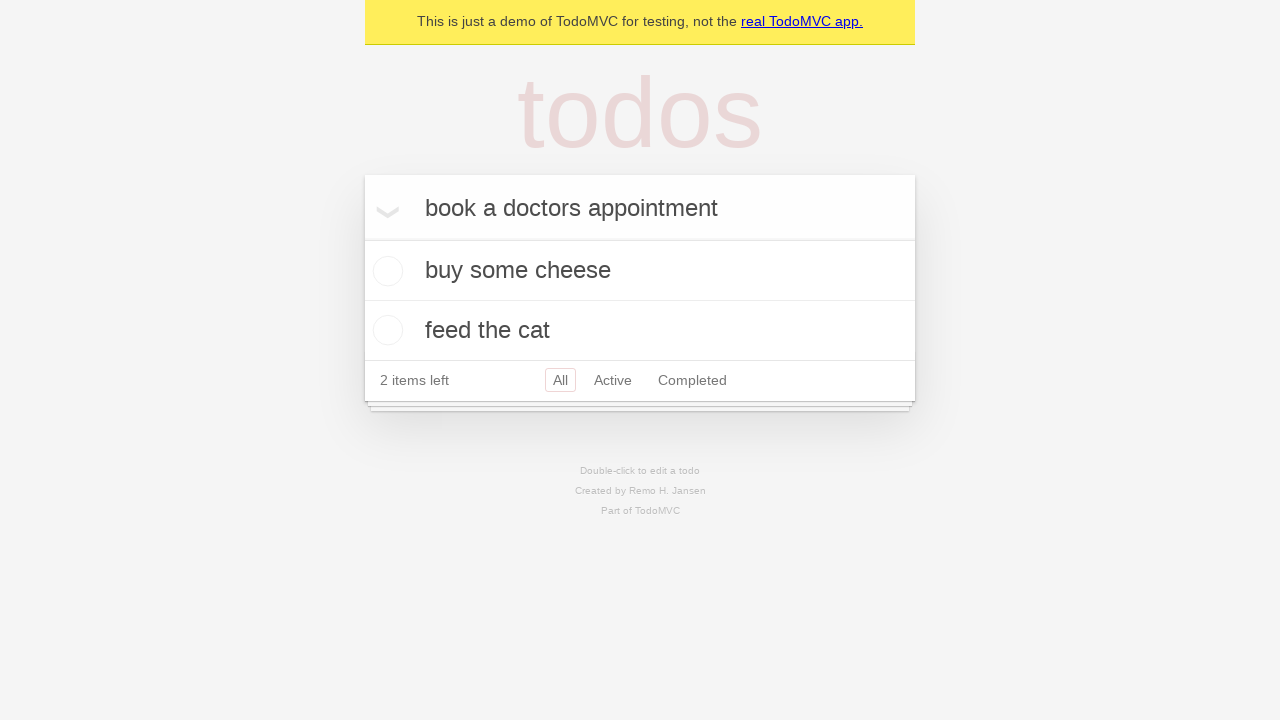

Pressed Enter to create todo 'book a doctors appointment' on internal:attr=[placeholder="What needs to be done?"i]
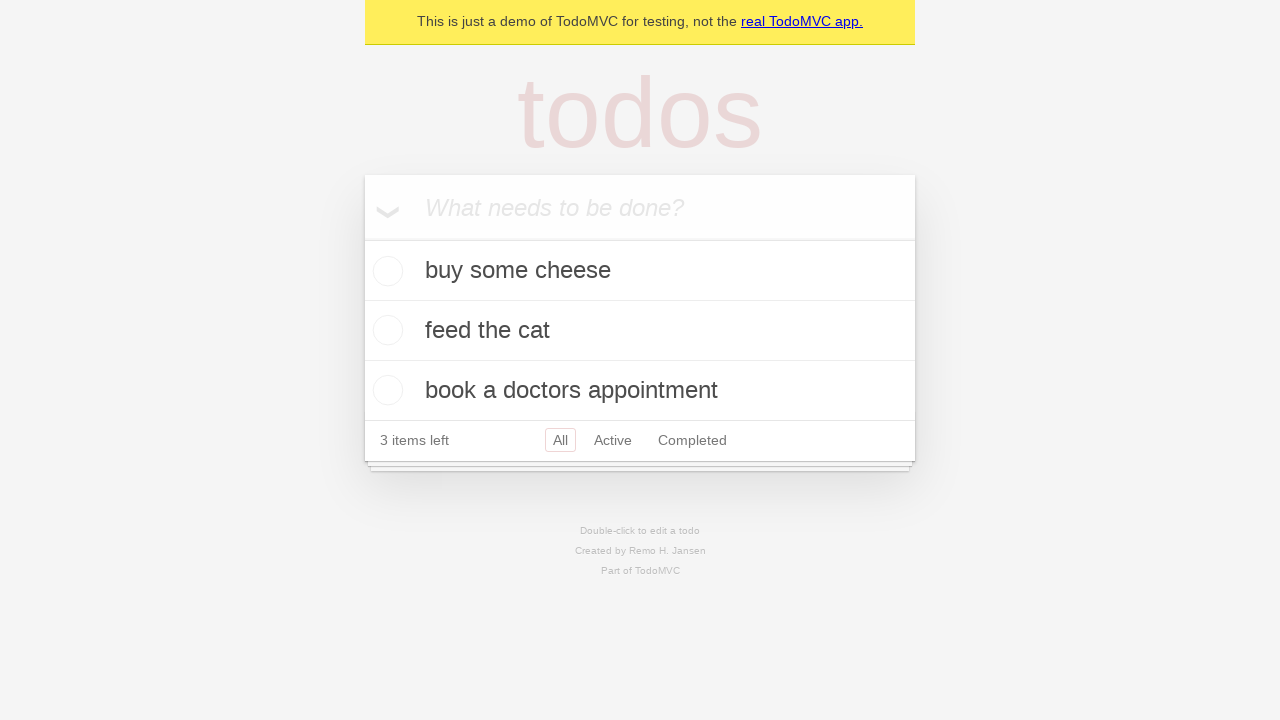

Waited for all 3 todos to be created
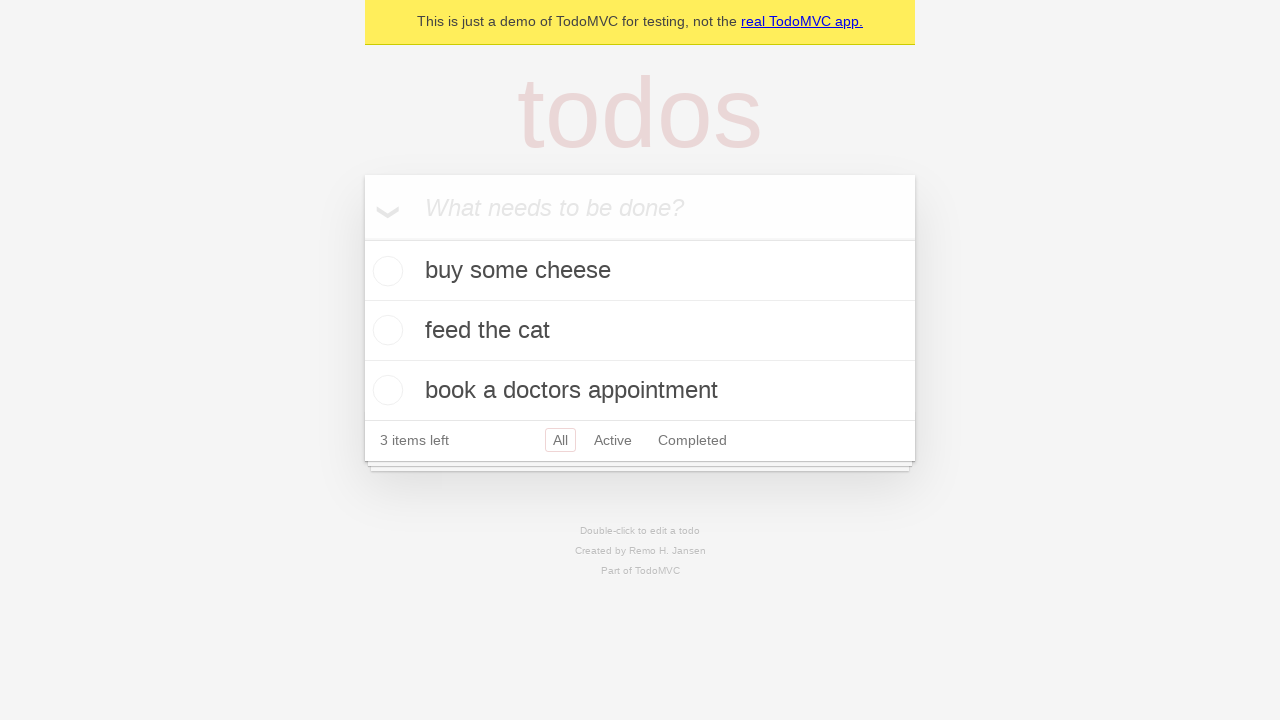

Double-clicked second todo item to enter edit mode at (640, 331) on internal:testid=[data-testid="todo-item"s] >> nth=1
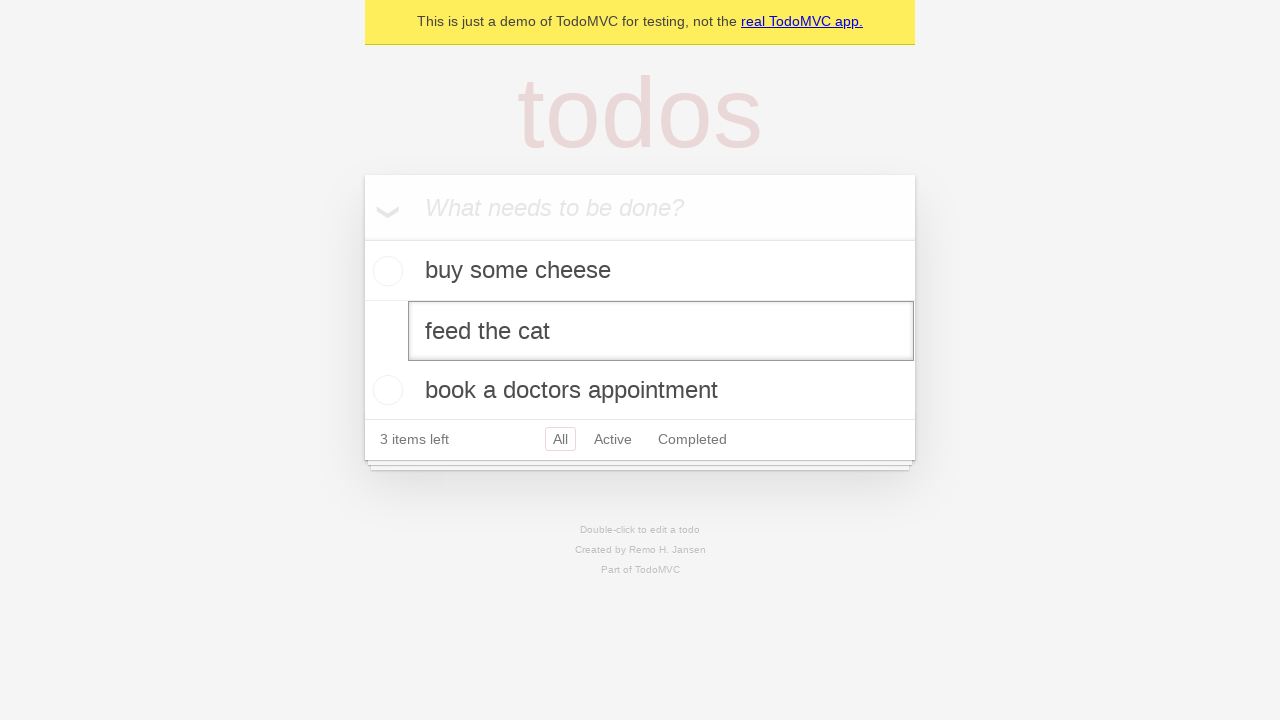

Changed todo text to 'buy some sausages' on internal:testid=[data-testid="todo-item"s] >> nth=1 >> internal:role=textbox[nam
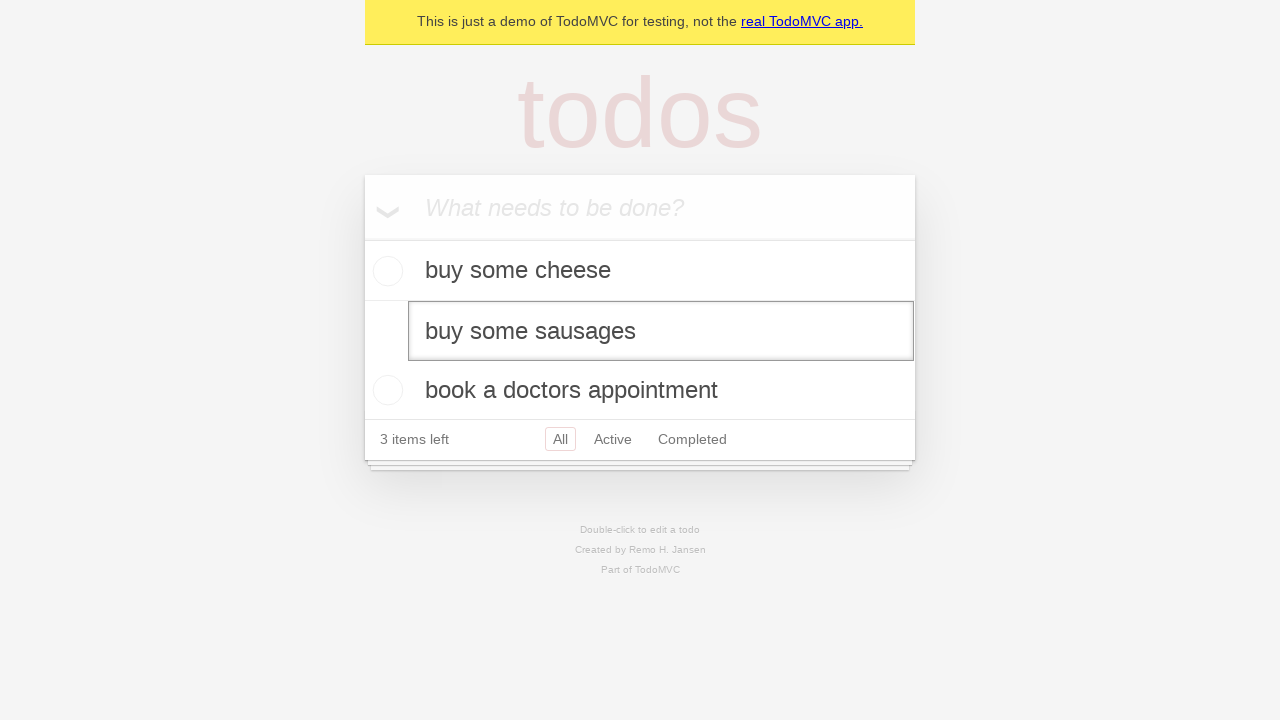

Dispatched blur event to save todo edit
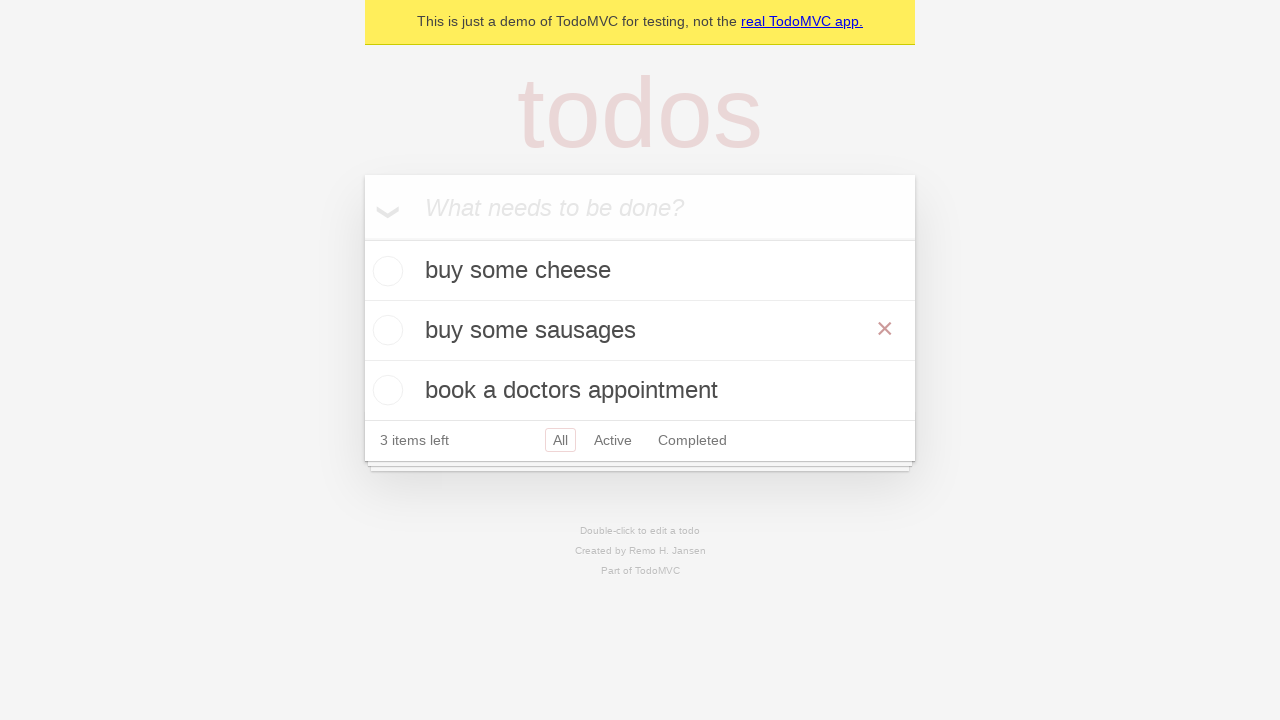

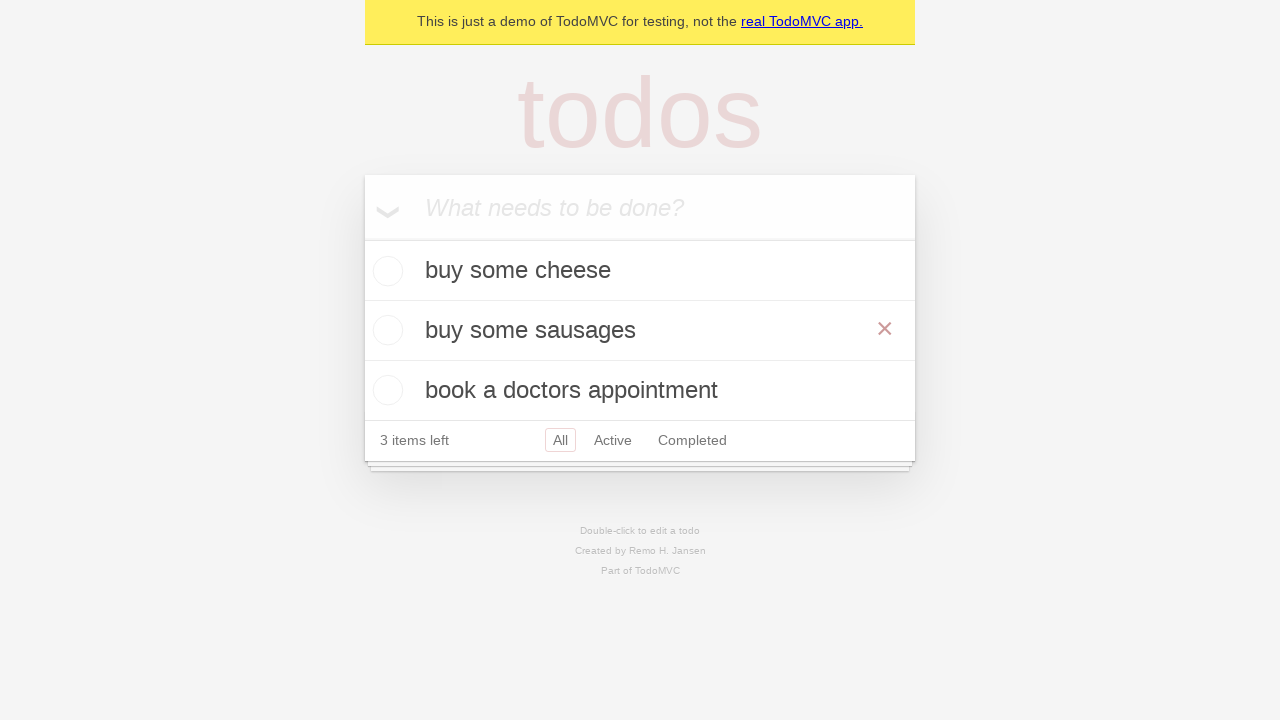